Tests the tasks area on Code Magazine website by double-clicking on the questions tab and verifying that the search title displays "Как решить" (How to solve).

Starting URL: https://thecode.media/

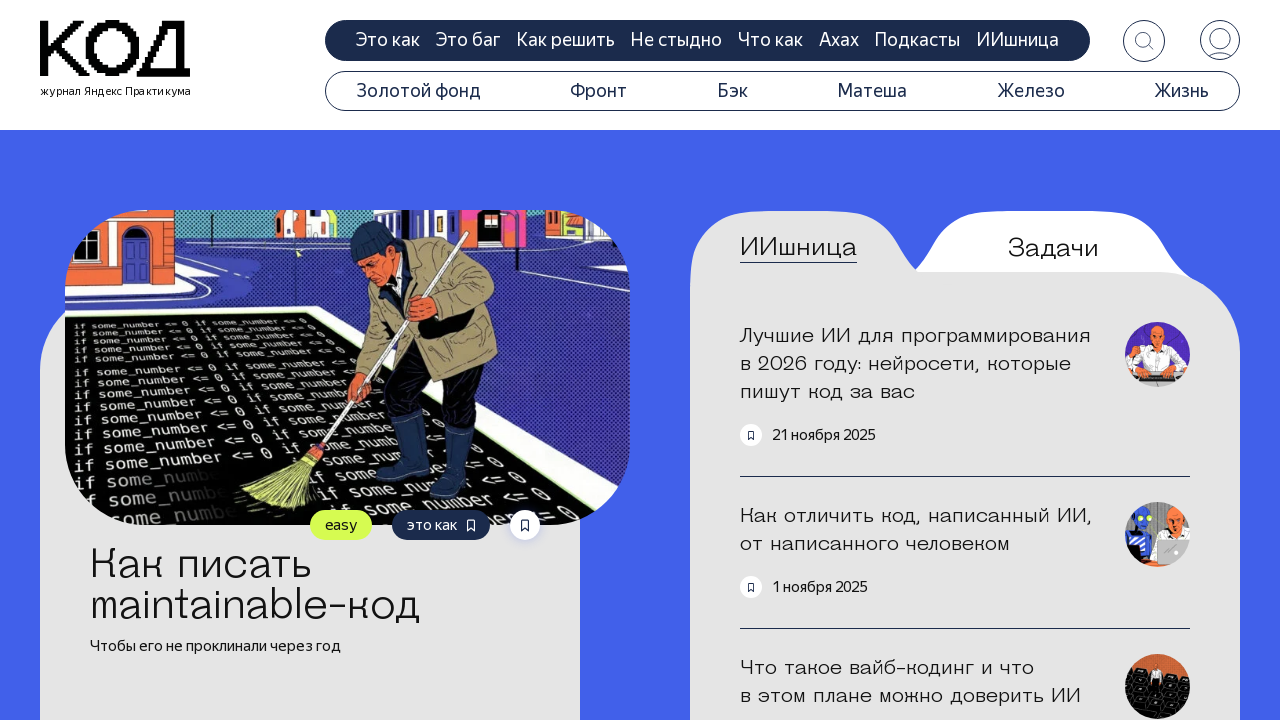

Double-clicked on the questions tab at (1053, 248) on .tab-questions
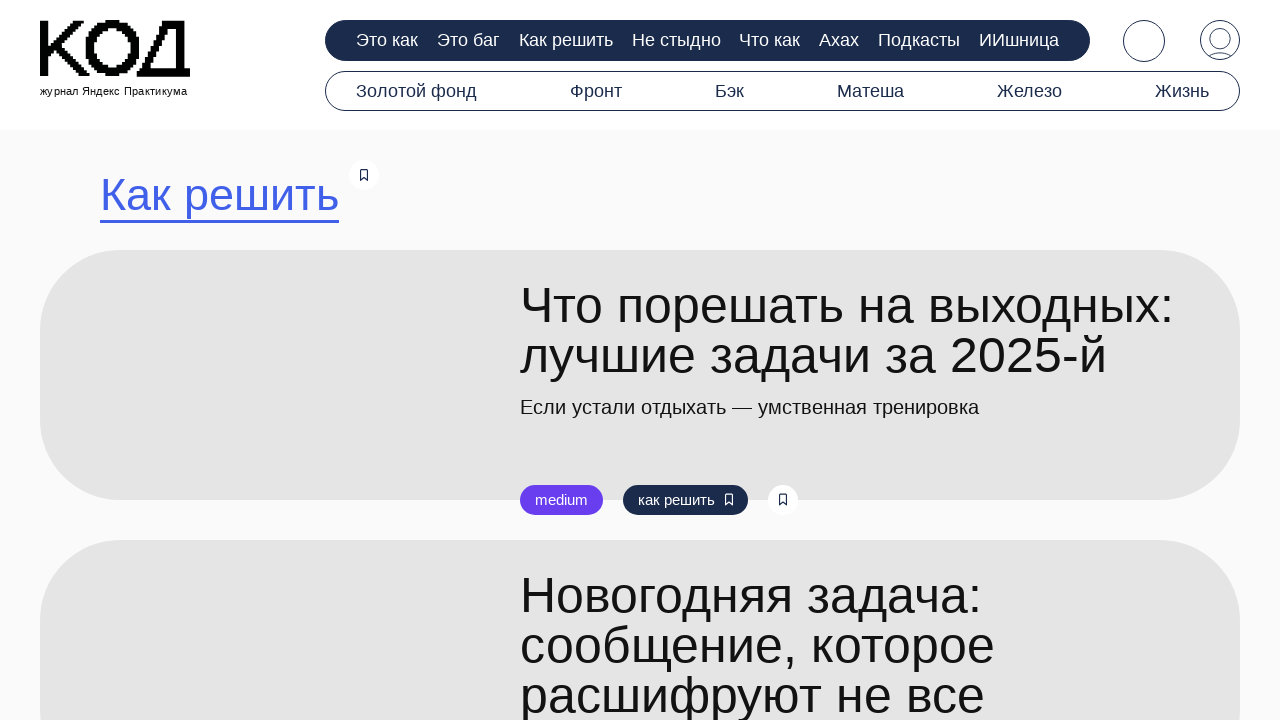

Search title element appeared on the page
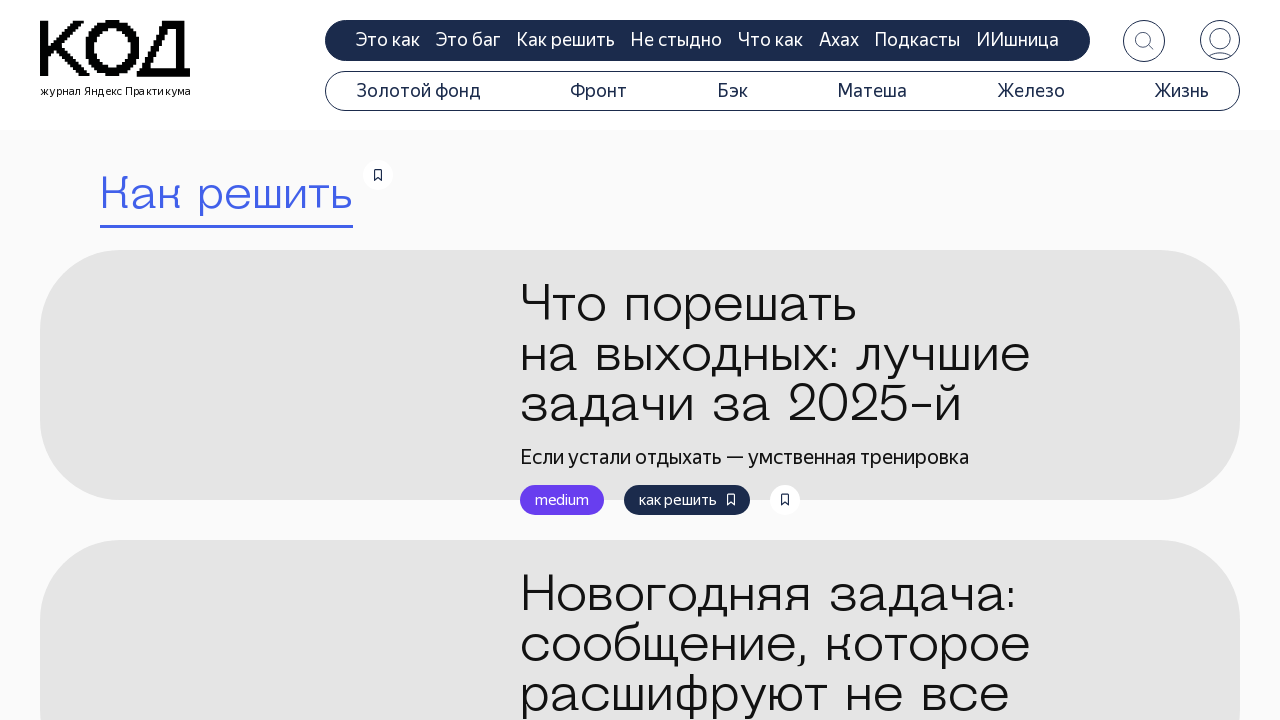

Located the search title element
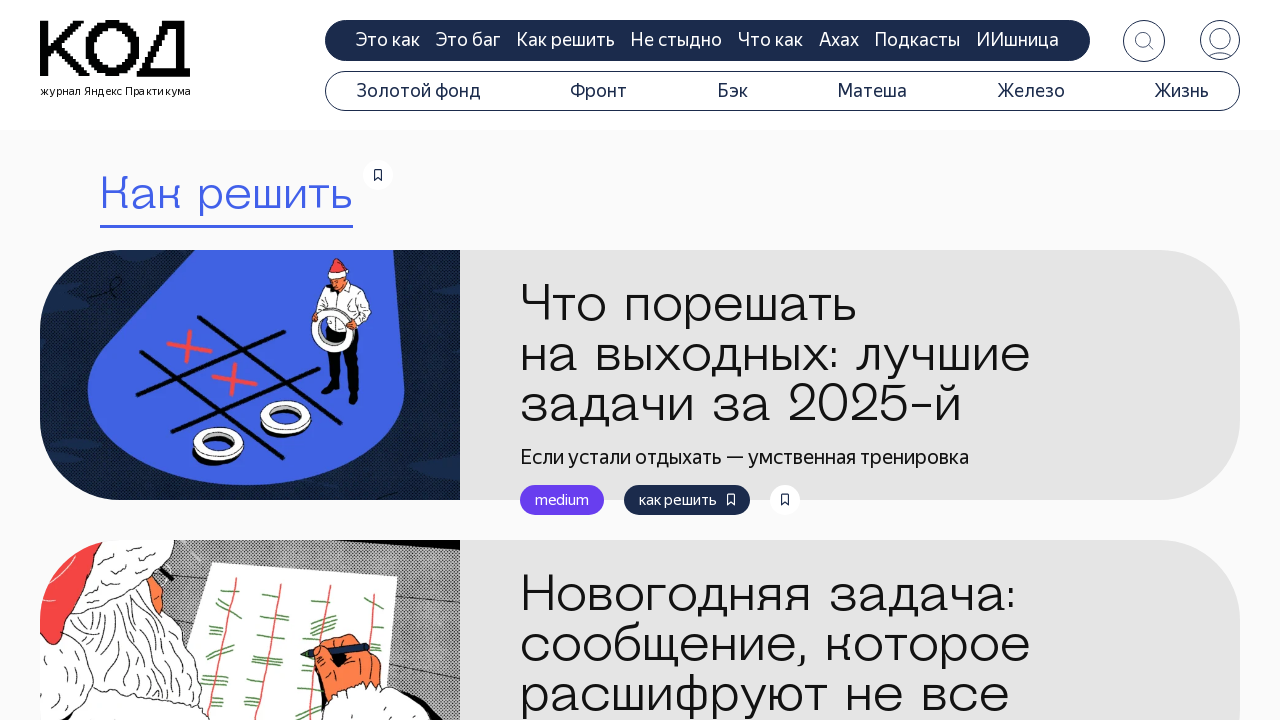

Verified that search title displays 'Как решить' (How to solve)
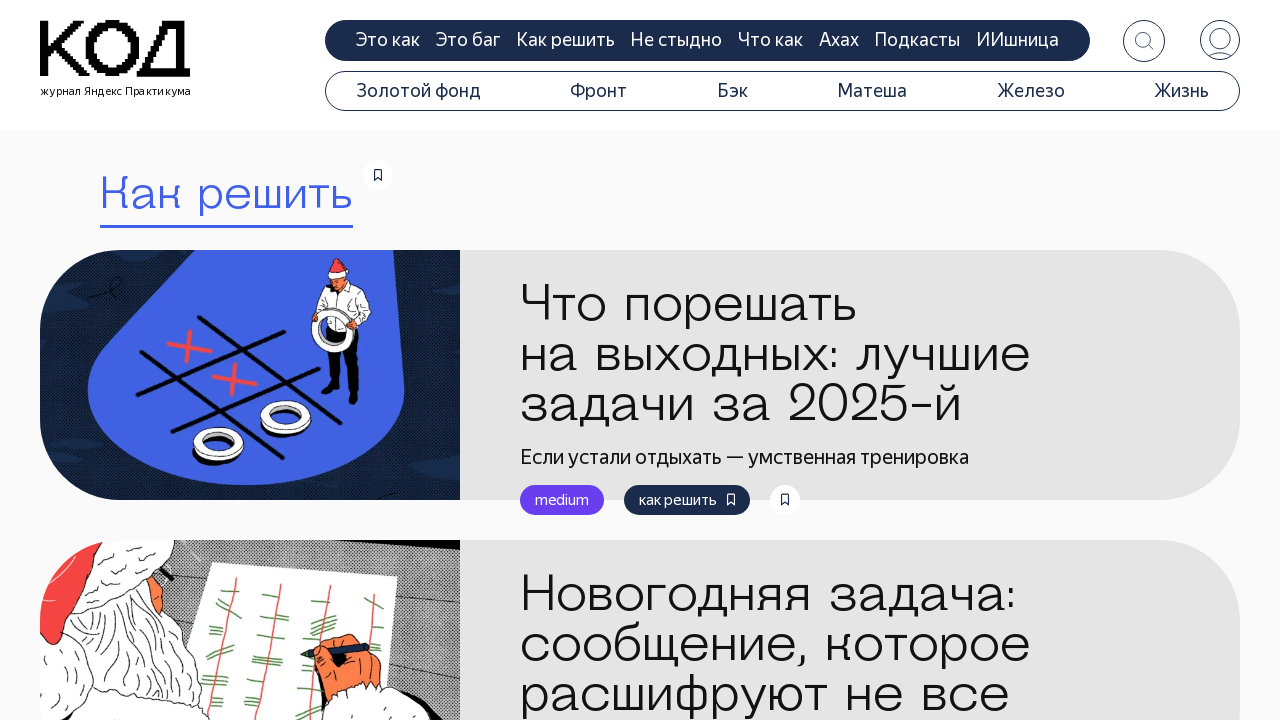

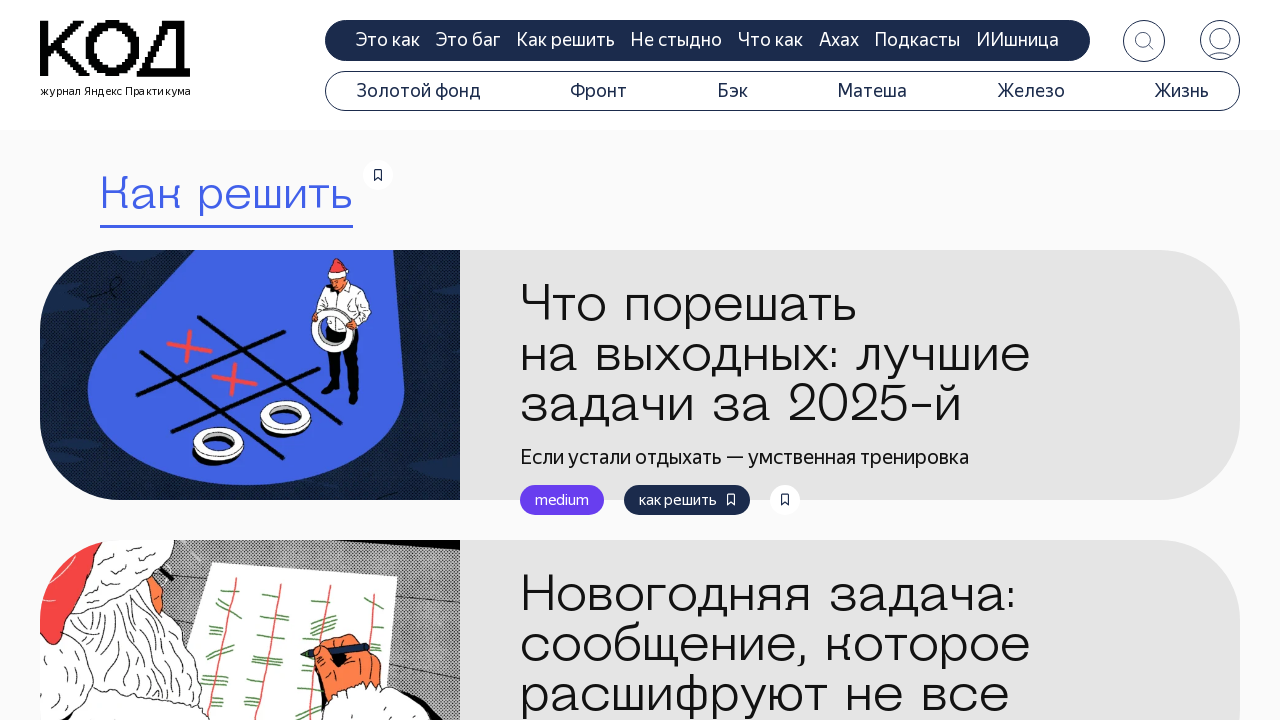